Navigates to a Stepik lesson page, fills in an answer in the textarea field, and clicks the submit button to submit the solution.

Starting URL: https://stepik.org/lesson/25969/step/12

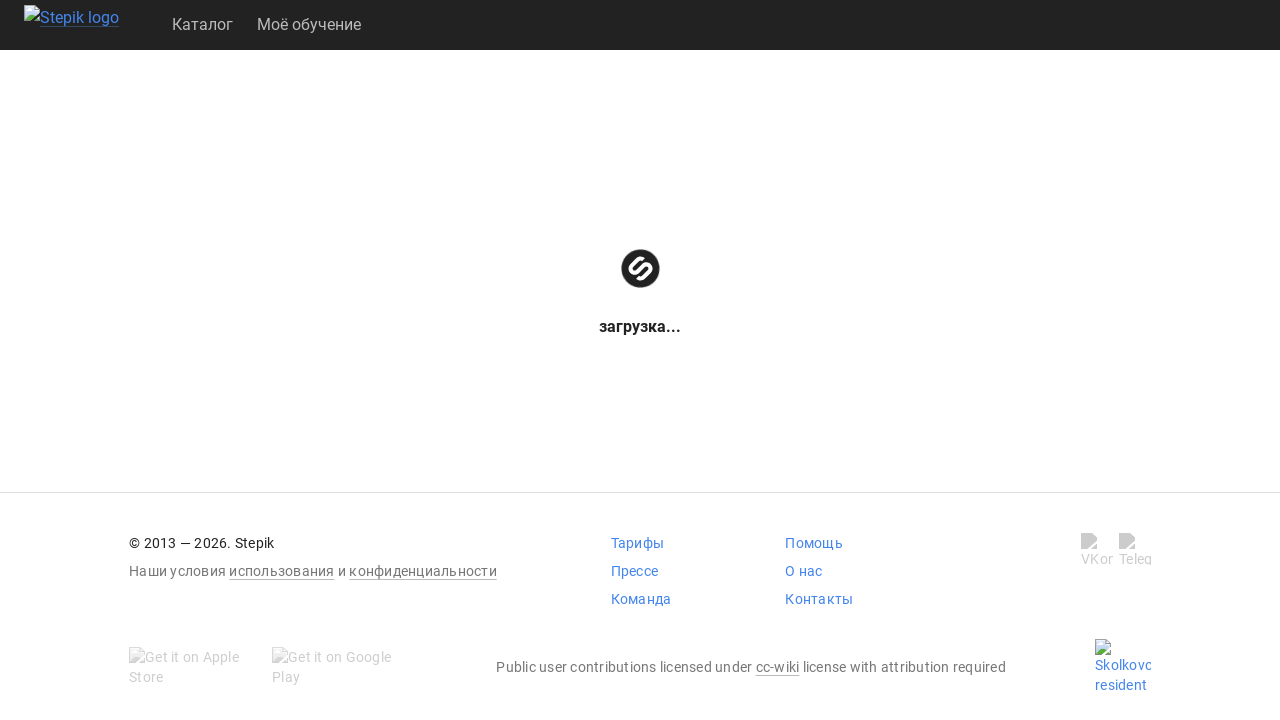

Waited for textarea to be available
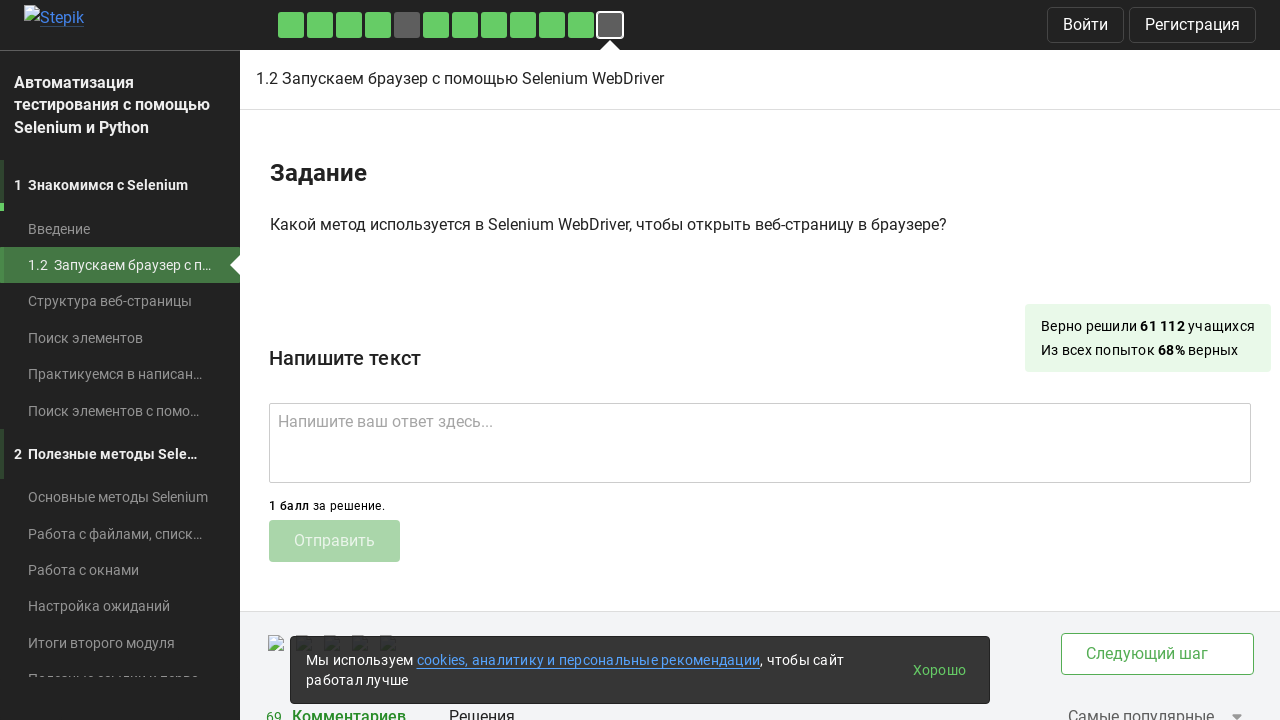

Filled textarea with answer 'get()' on .textarea
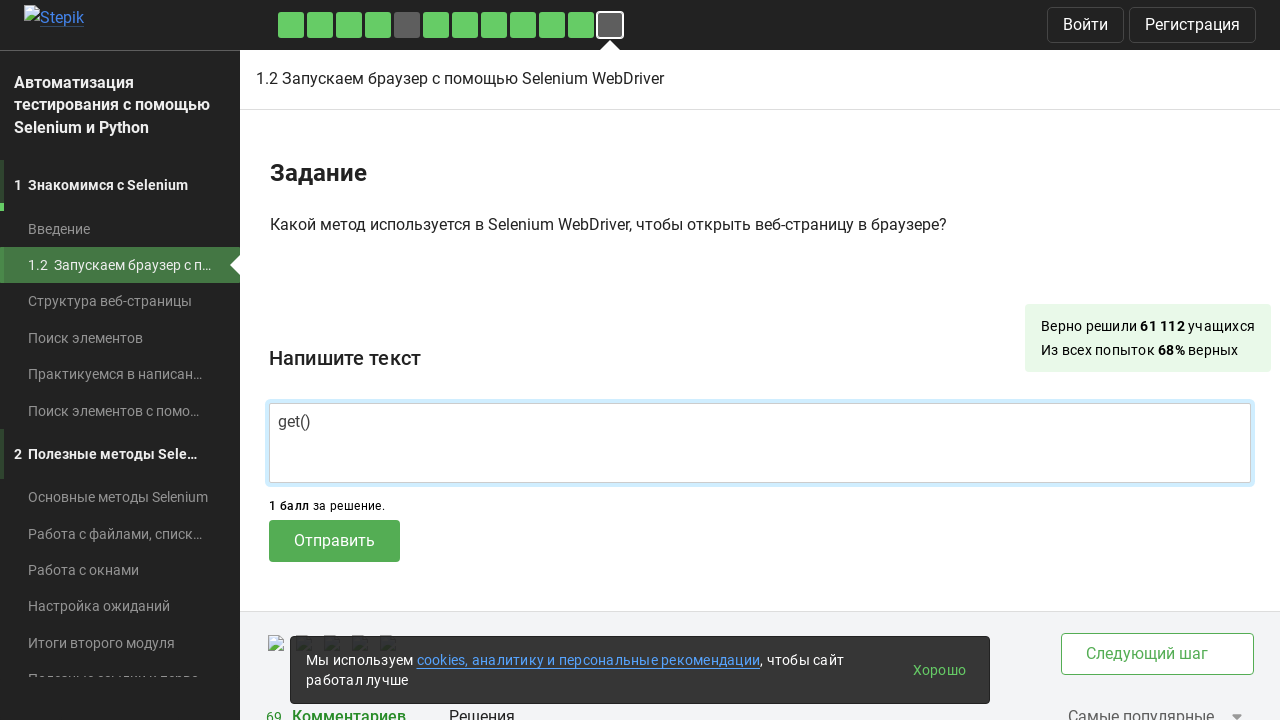

Waited for submit button to be available
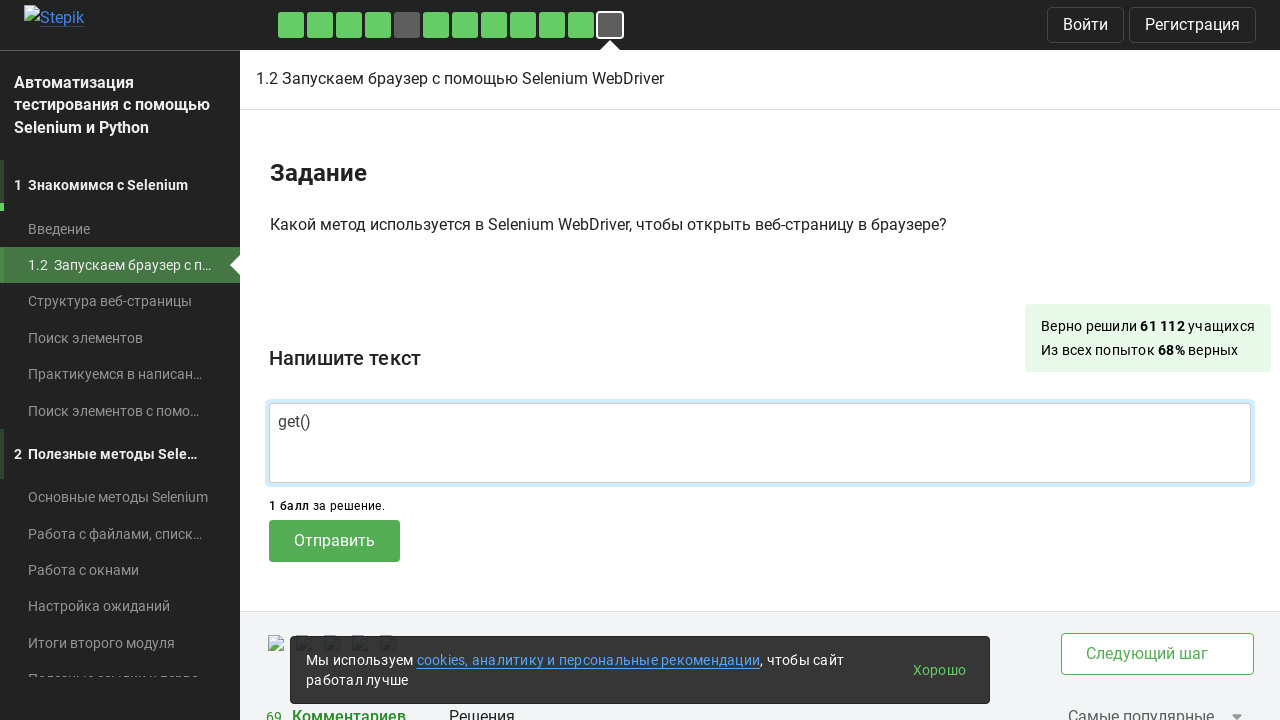

Clicked submit button to submit solution at (334, 541) on .submit-submission
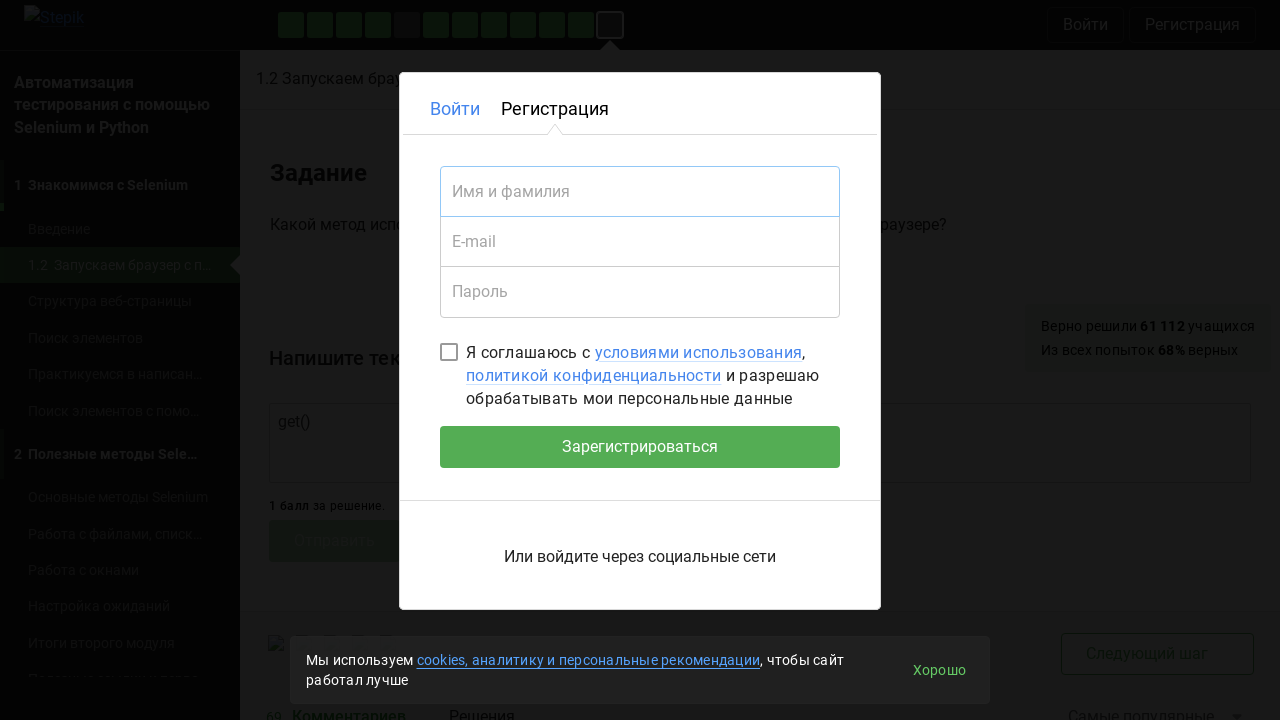

Waited 2 seconds for response/result to appear
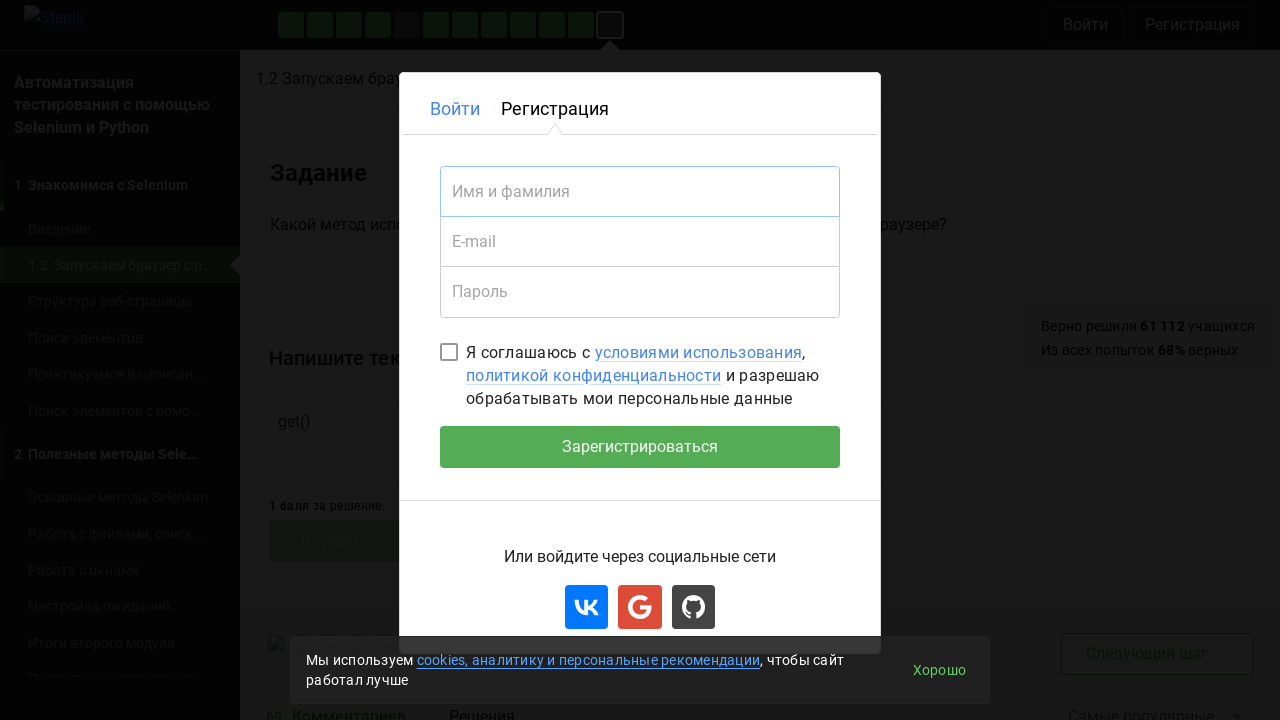

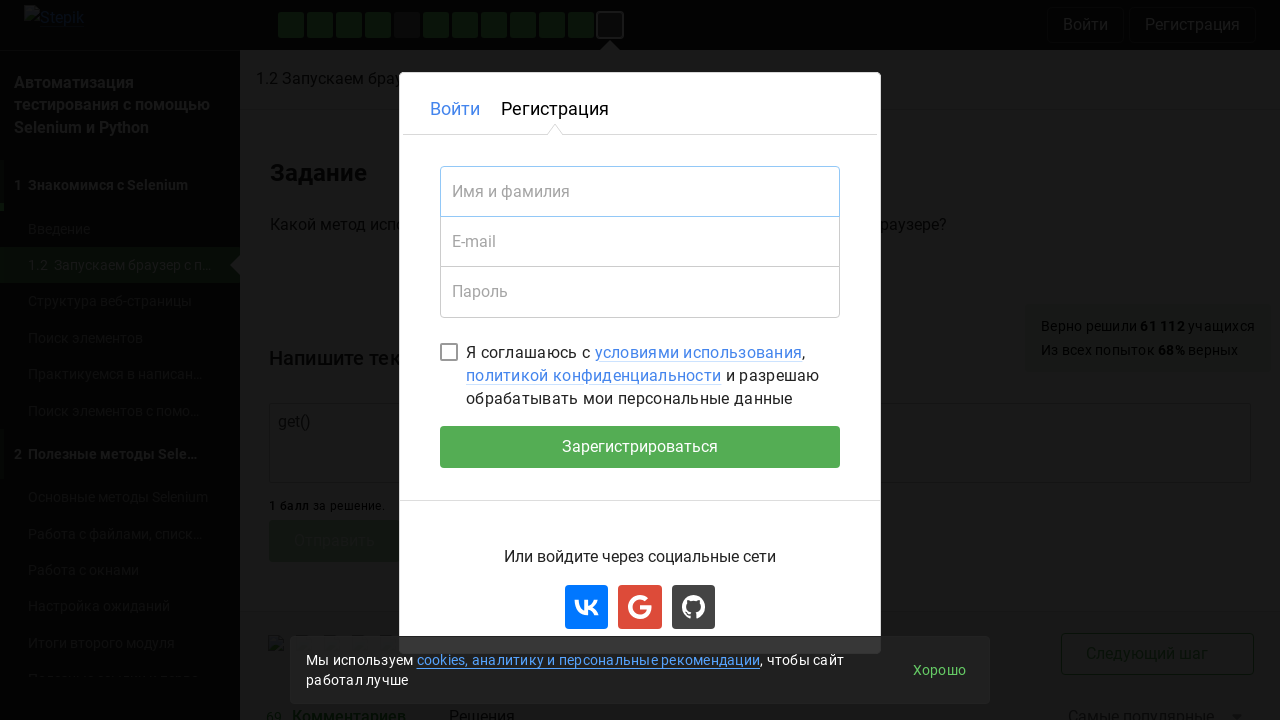